Tests getting the size and position of an element by retrieving the bounding box of a range input

Starting URL: https://www.selenium.dev/selenium/web/inputs.html

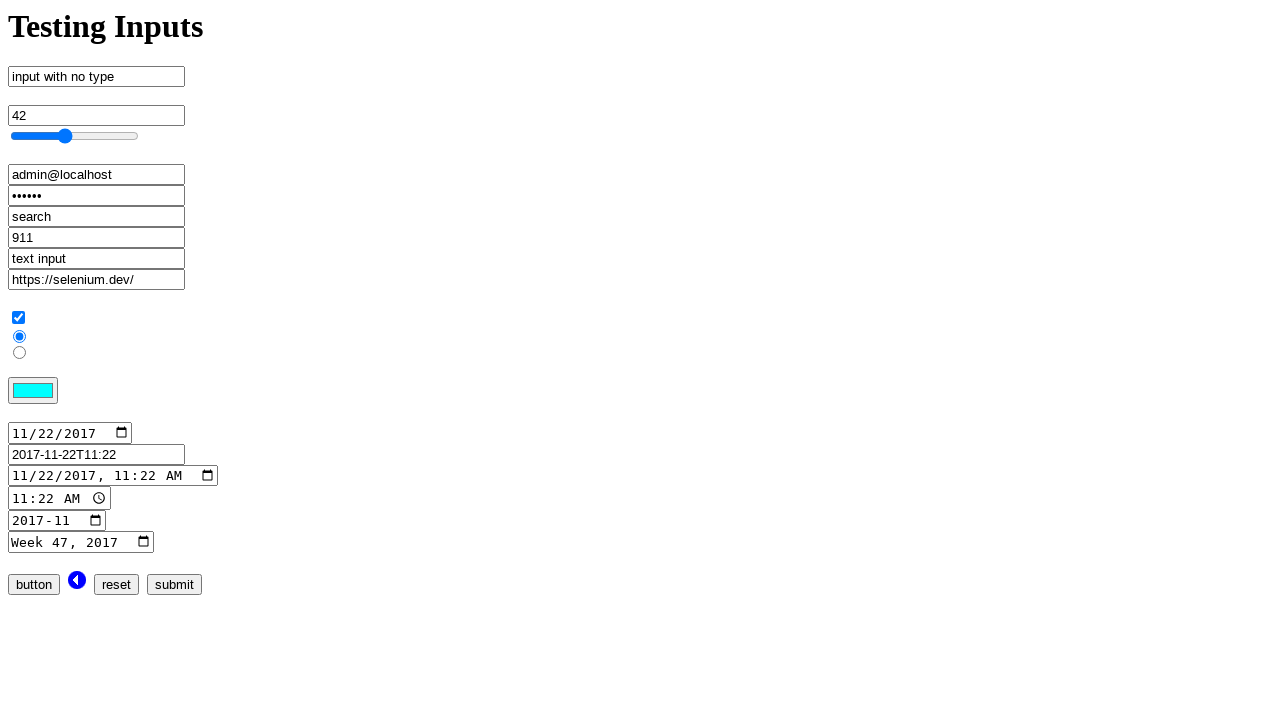

Retrieved bounding box (size and position) of range input element
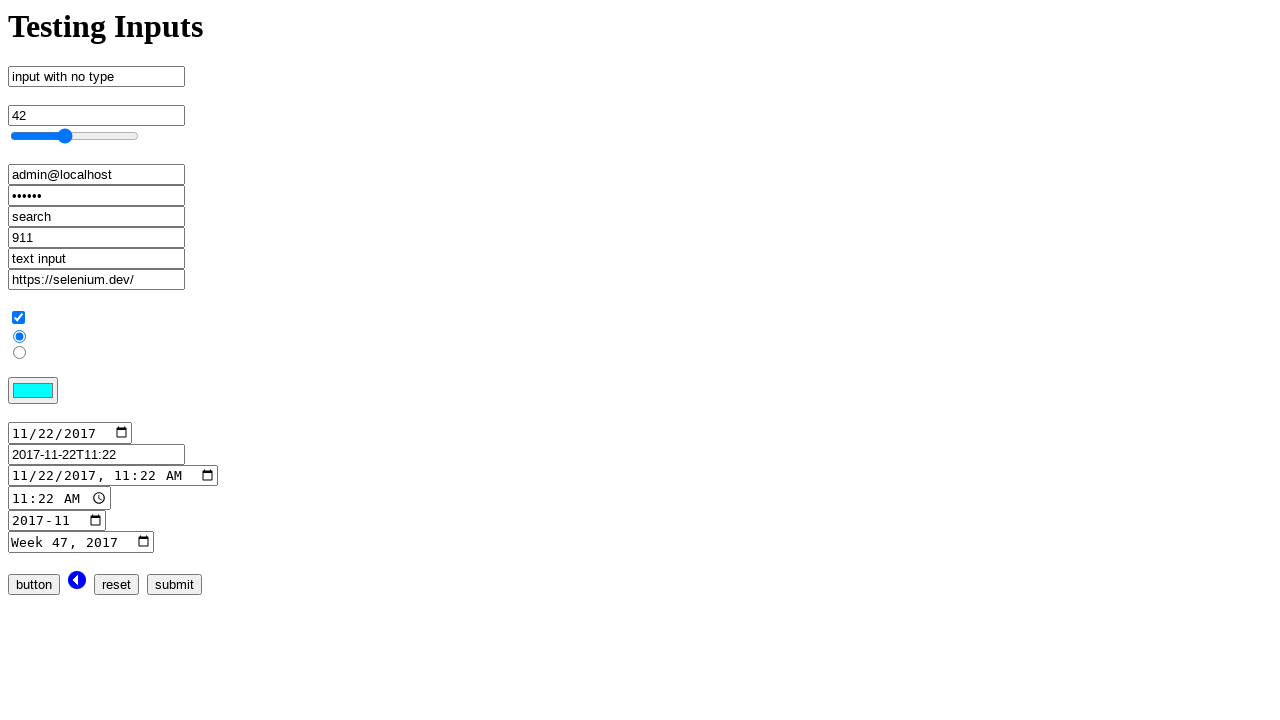

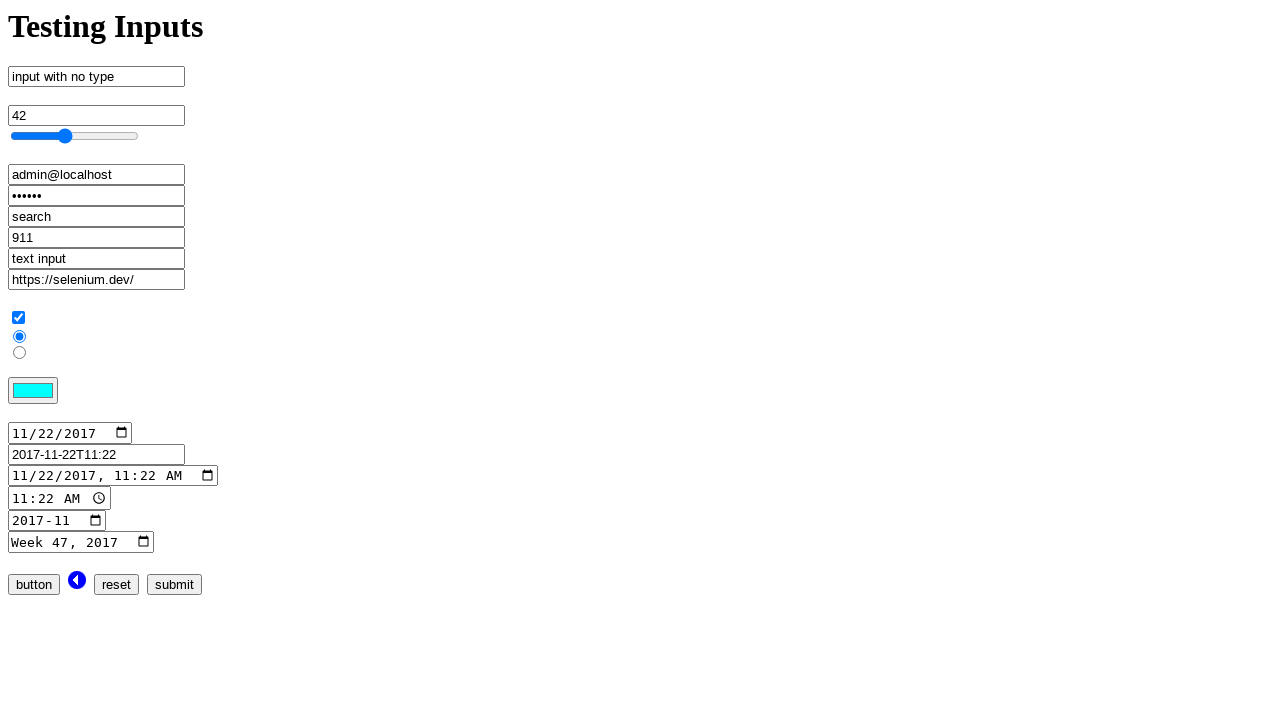